Navigates to the DemoQA automation practice form page and waits for it to load. All form interaction code is commented out in the original script.

Starting URL: https://demoqa.com/automation-practice-form

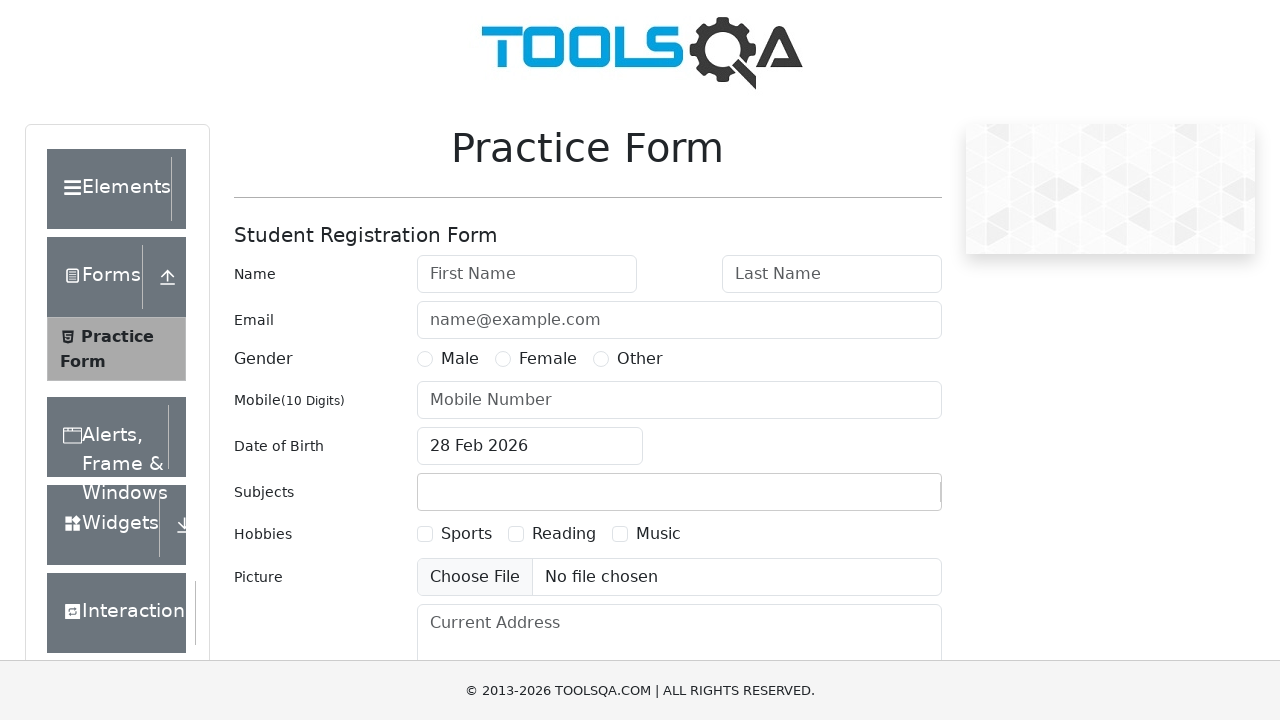

DemoQA automation practice form loaded - userForm element is visible
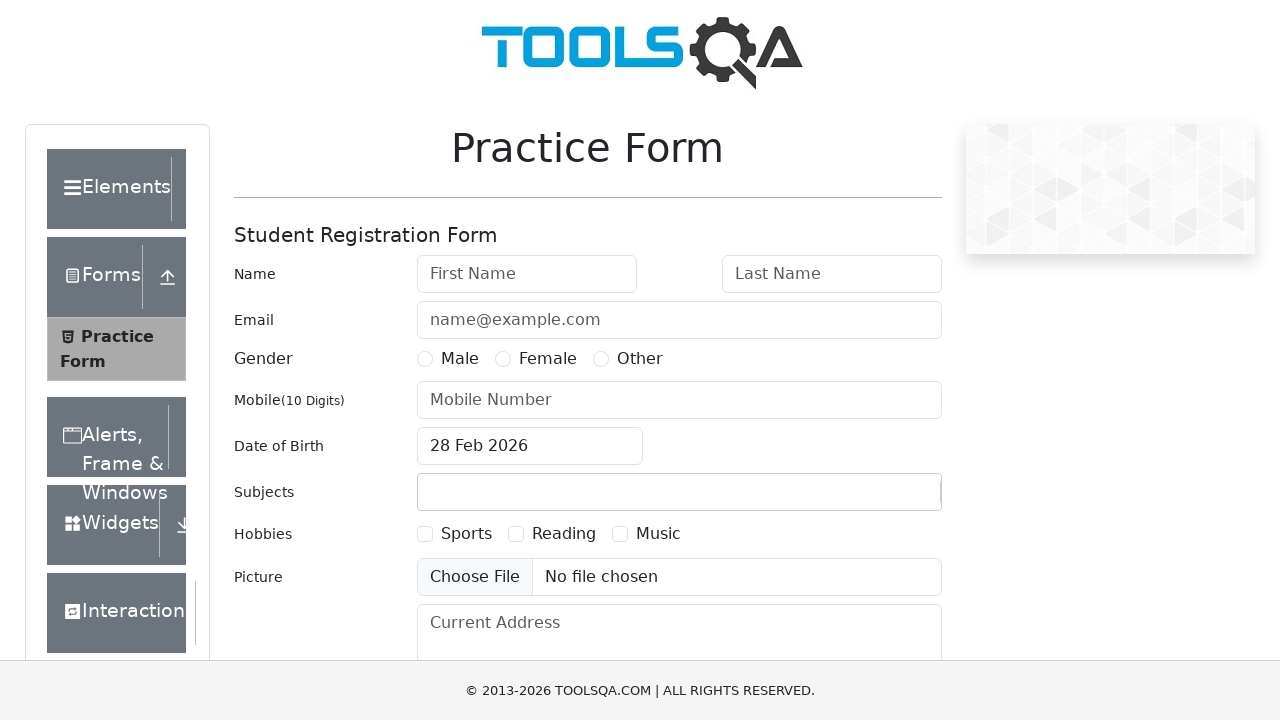

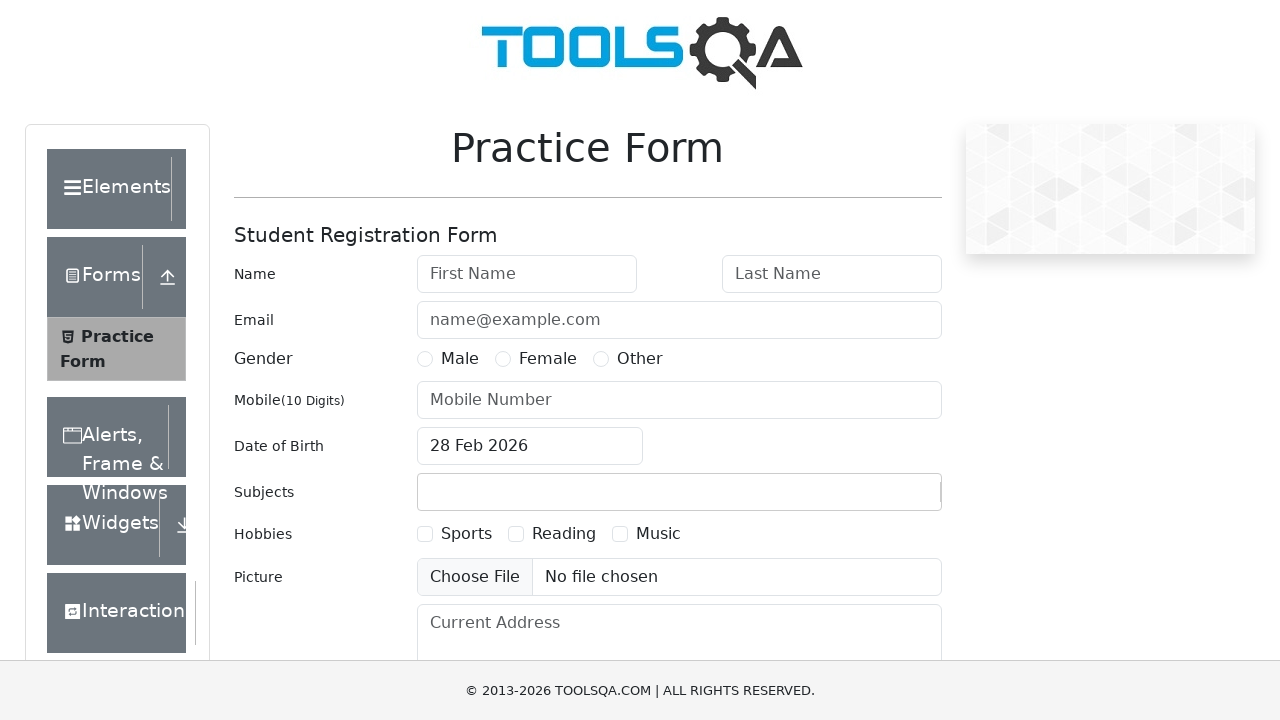